Simple test that navigates to a blog page and maximizes the browser window

Starting URL: http://omayo.blogspot.com/

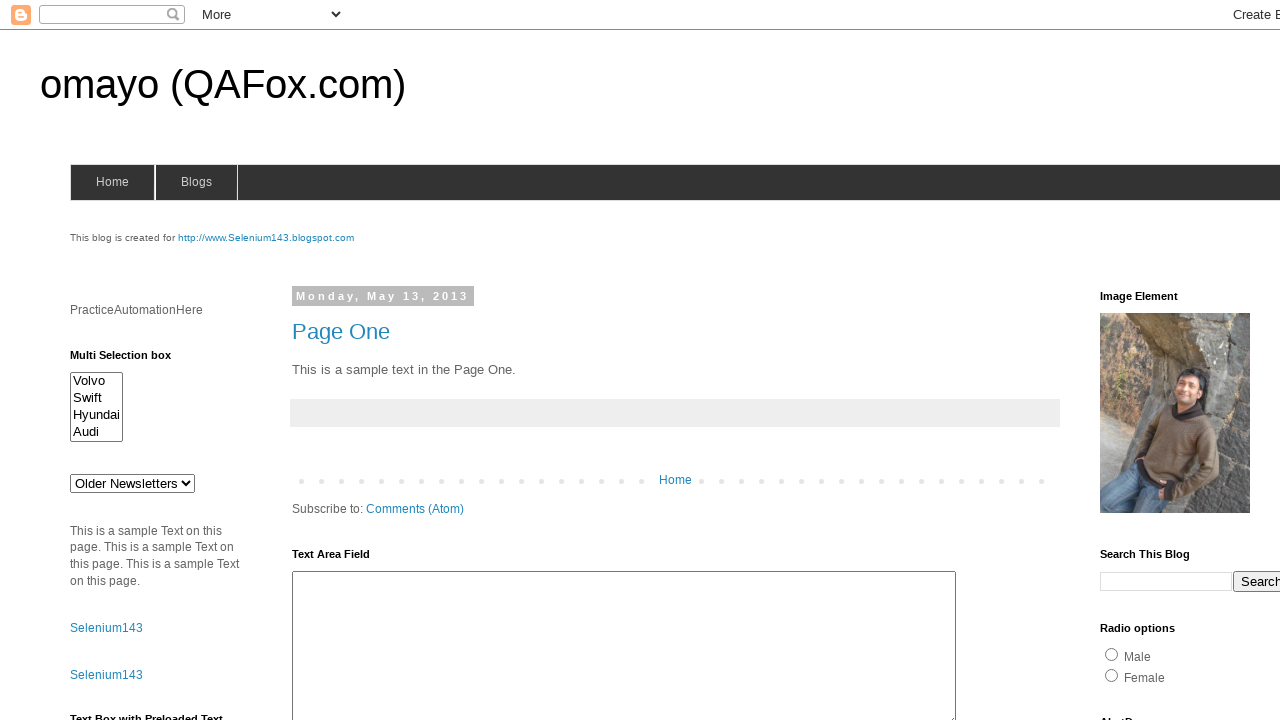

Waited for page to reach domcontentloaded state
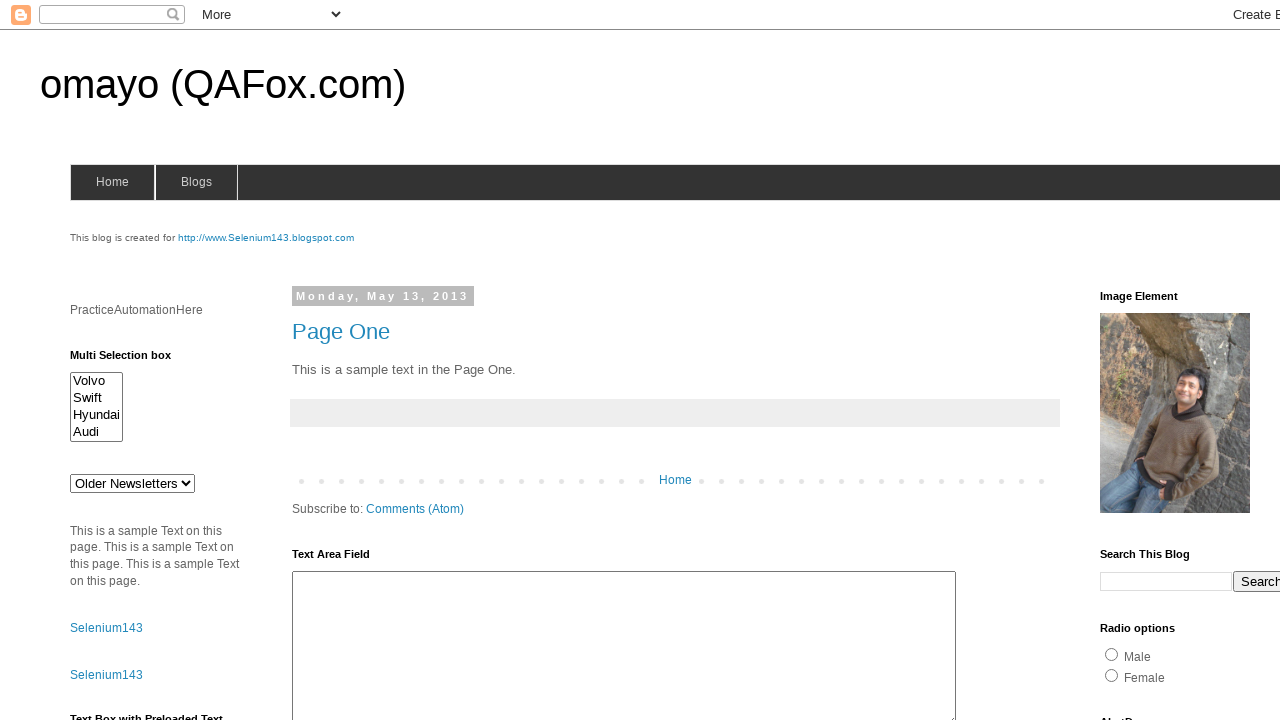

Maximized browser window to 1920x1080
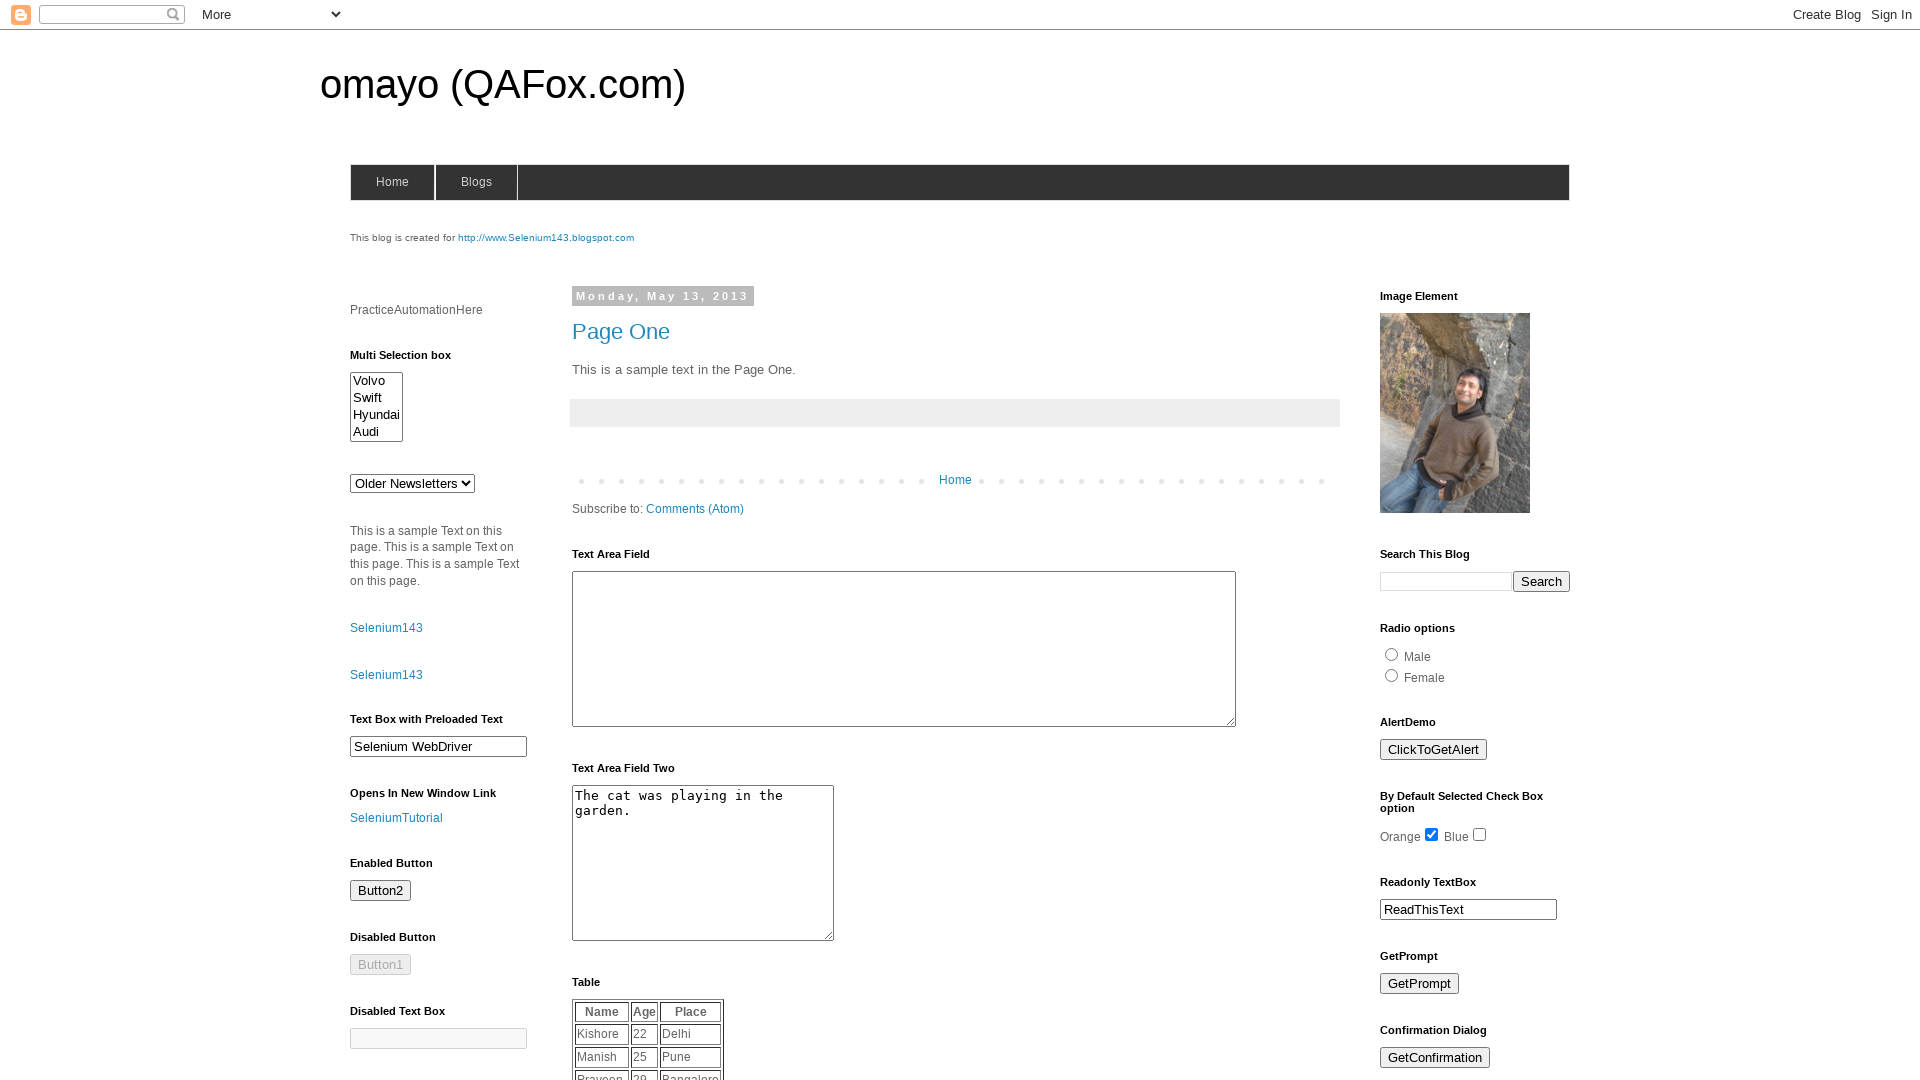

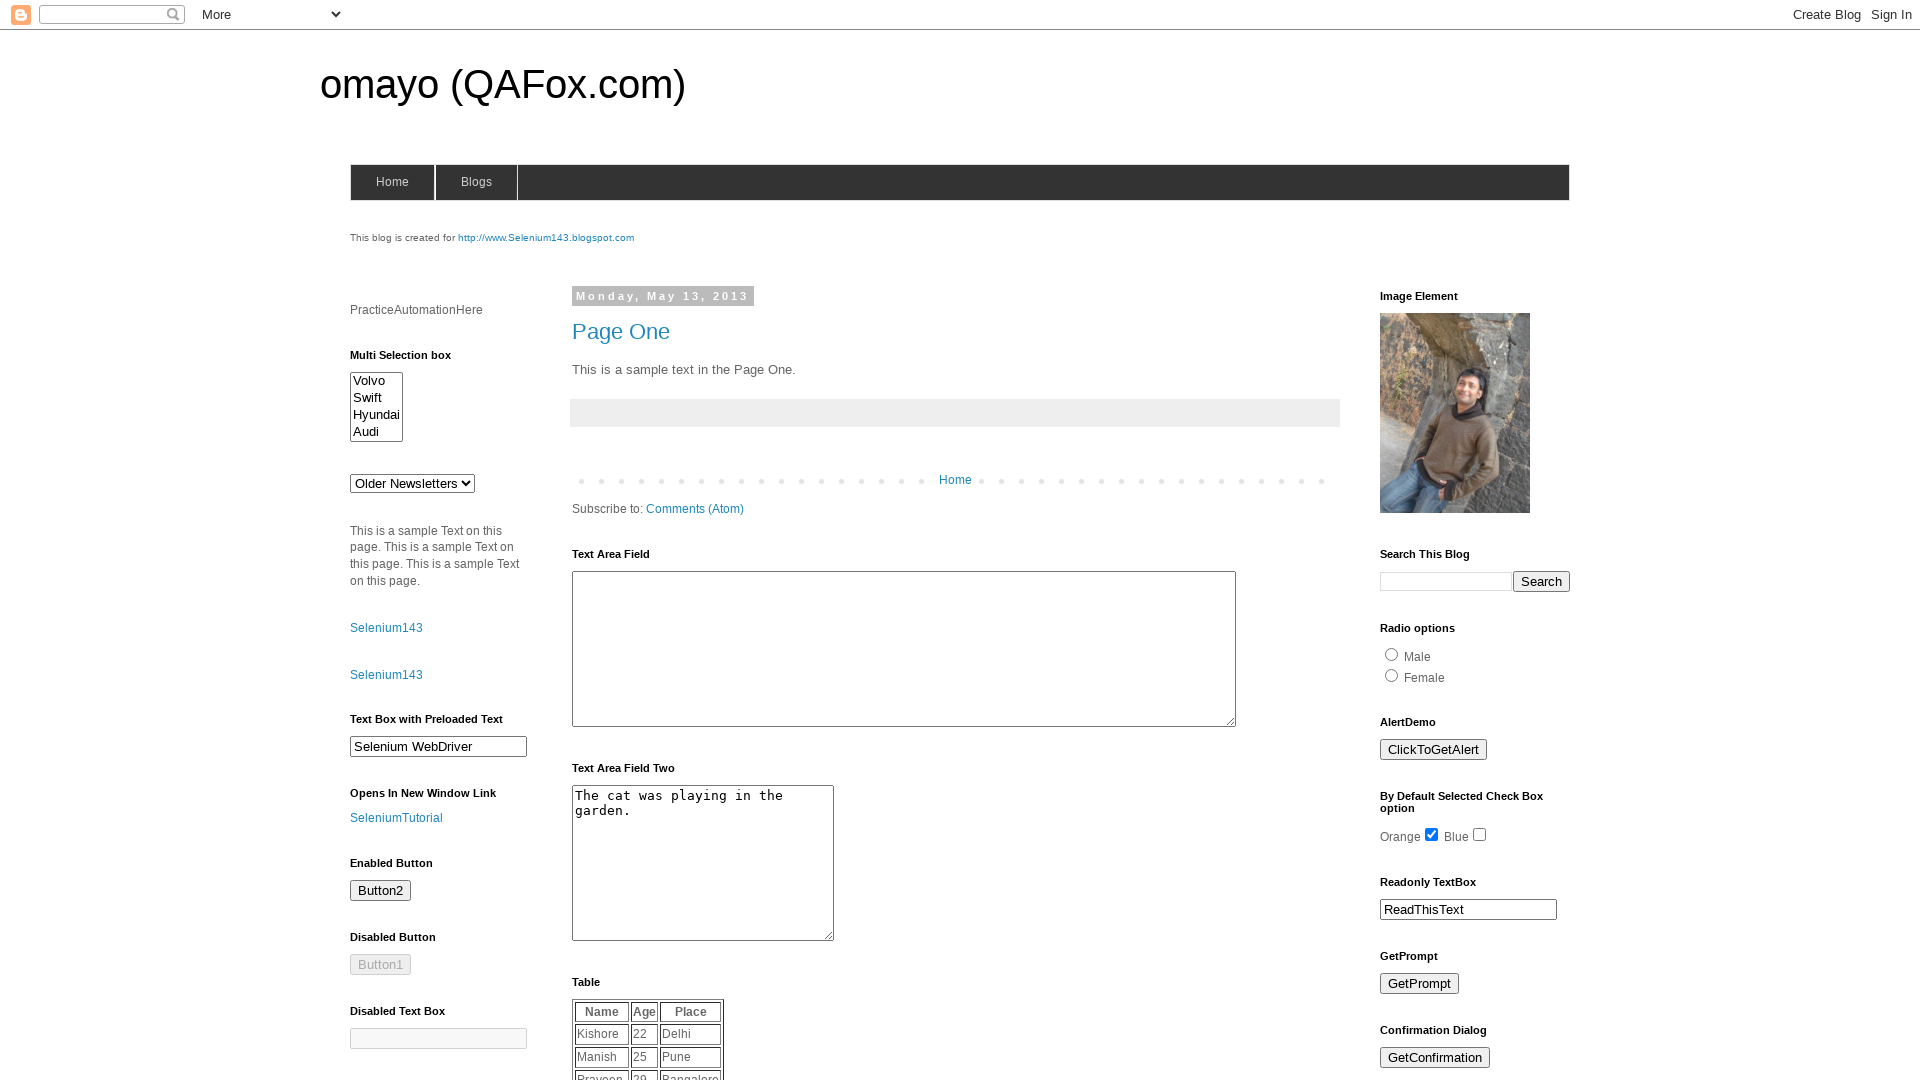